Tests a number input field by entering a value, clearing it, and entering a different value to verify input field functionality.

Starting URL: http://the-internet.herokuapp.com/inputs

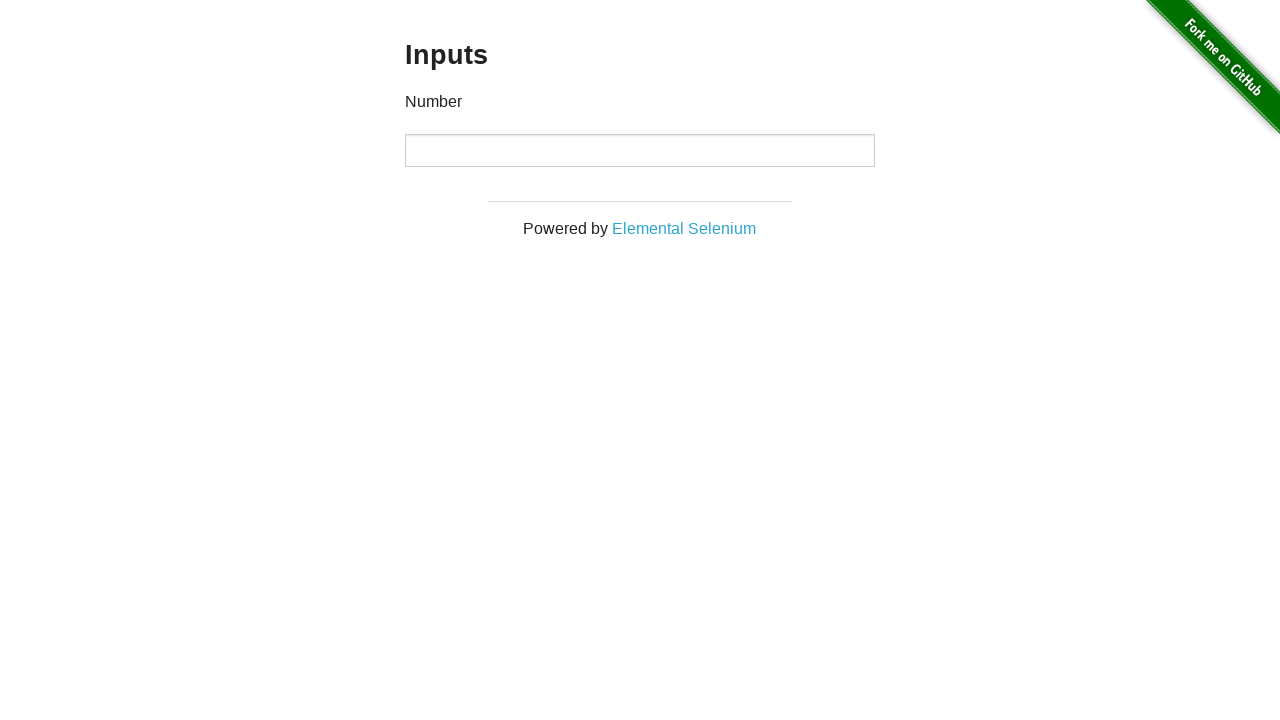

Filled number input field with value '1000' on input[type="number"]
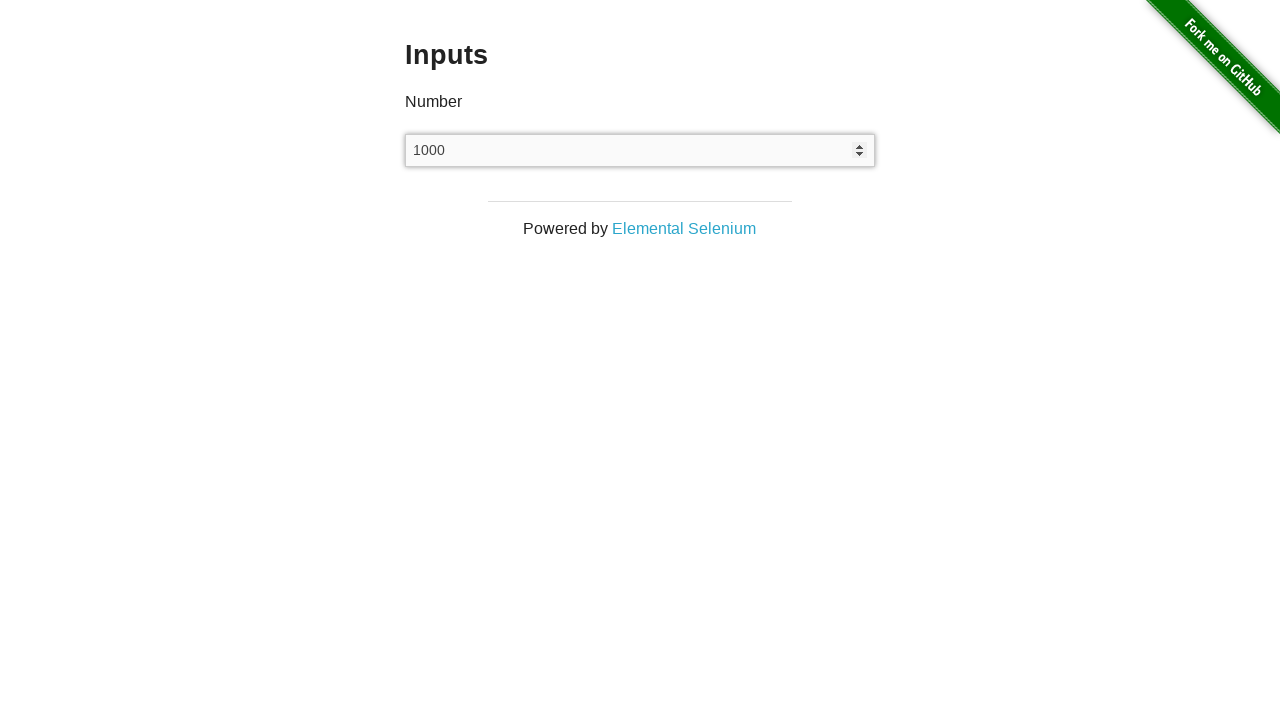

Waited 1 second to observe the initial value
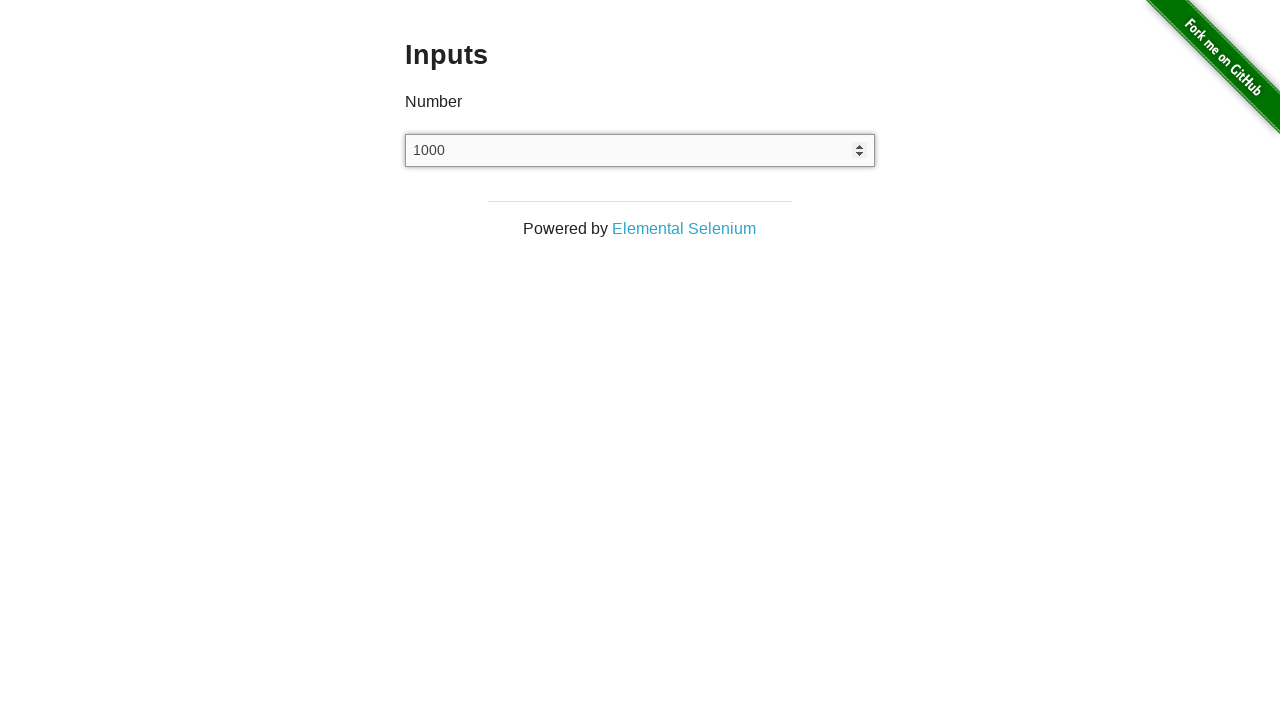

Cleared the number input field on input[type="number"]
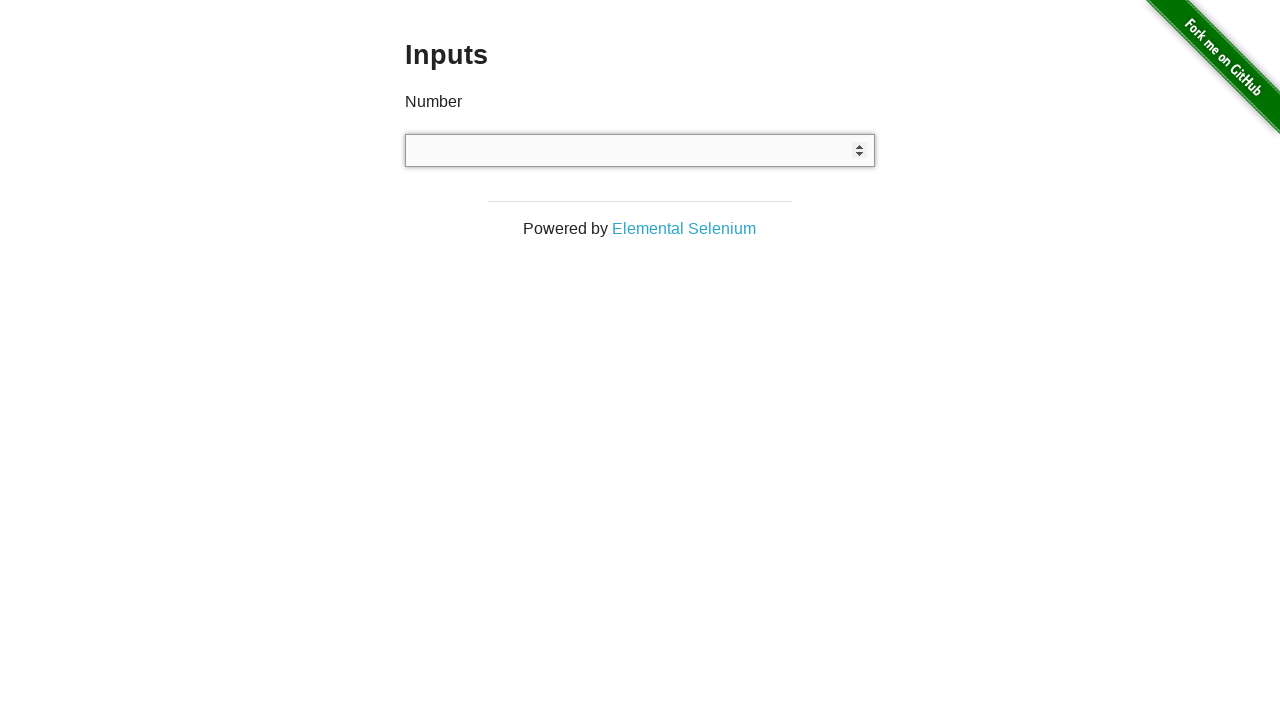

Filled number input field with value '999' on input[type="number"]
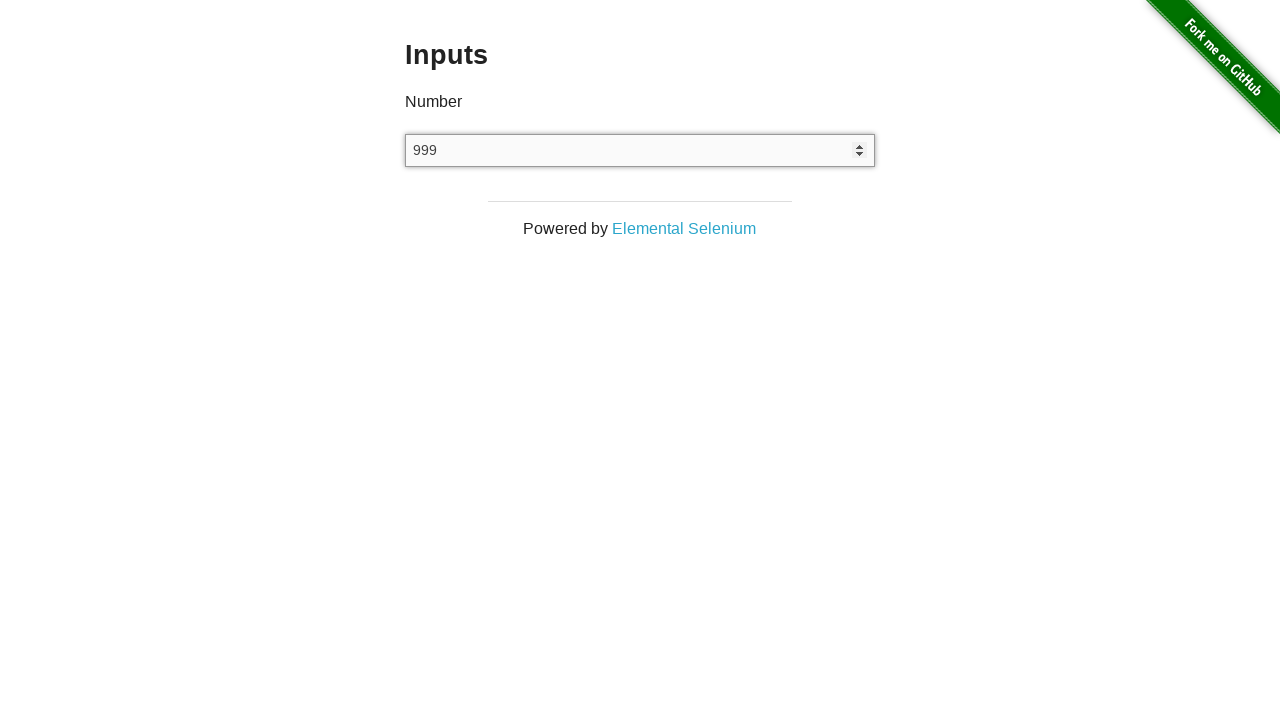

Waited 1 second to observe the final value
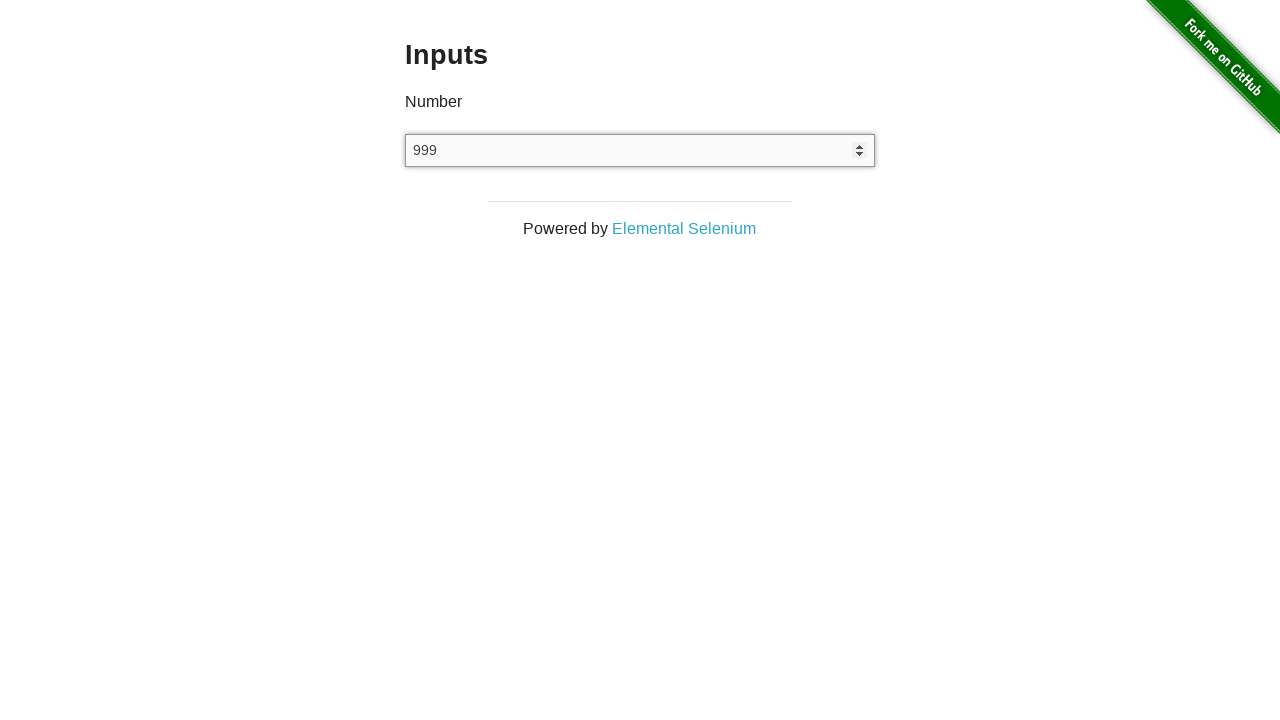

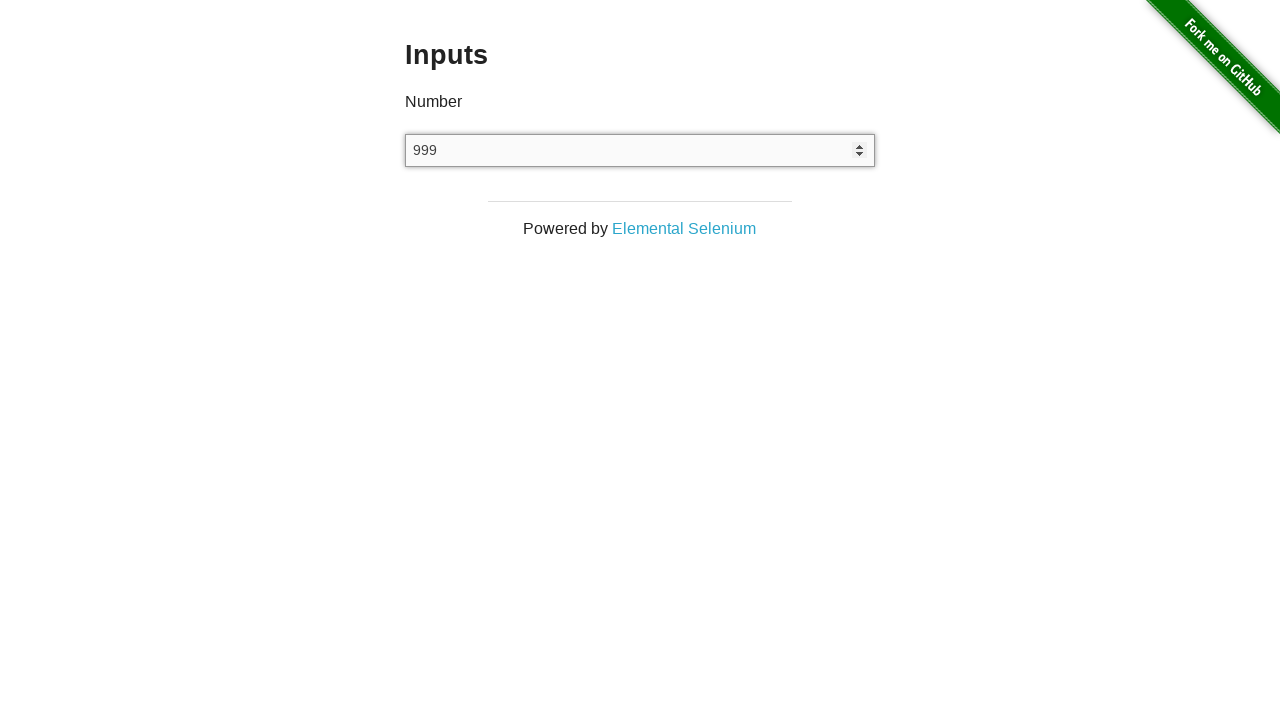